Tests navigation on demoblaze e-commerce demo site by clicking on the Laptops category link and then selecting a Sony laptop product.

Starting URL: https://www.demoblaze.com/

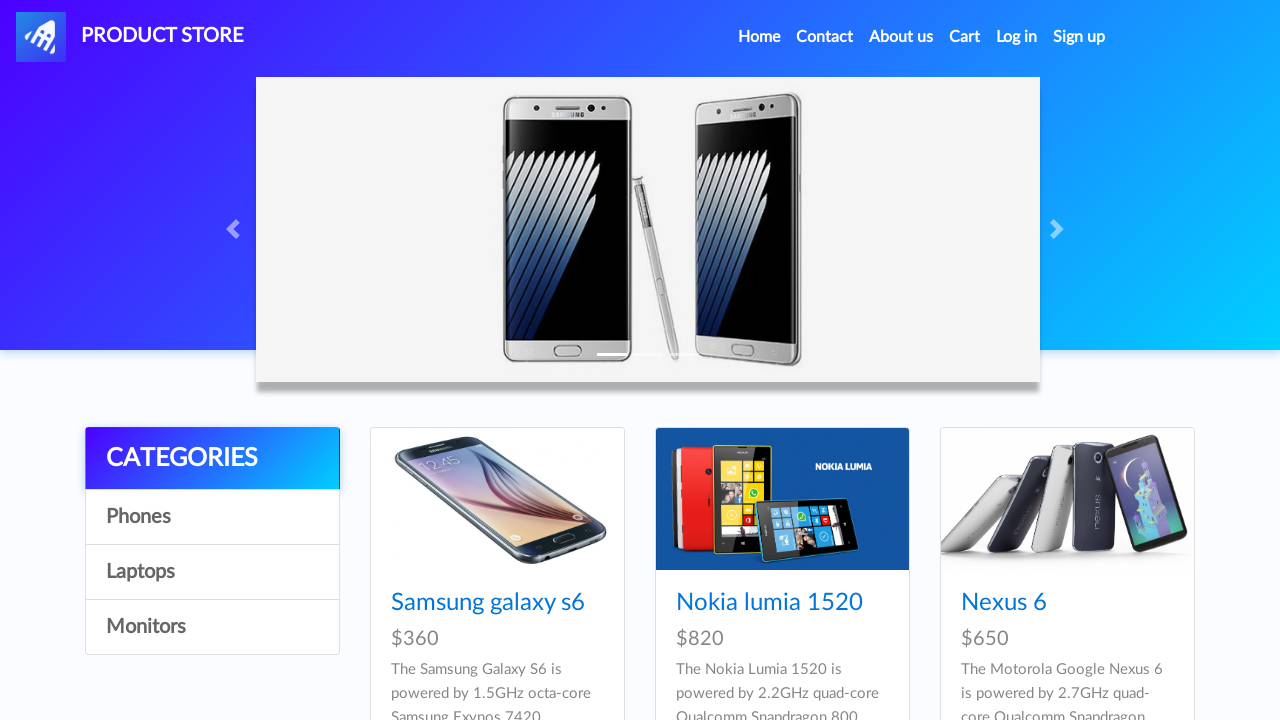

Waited for page to load (networkidle state)
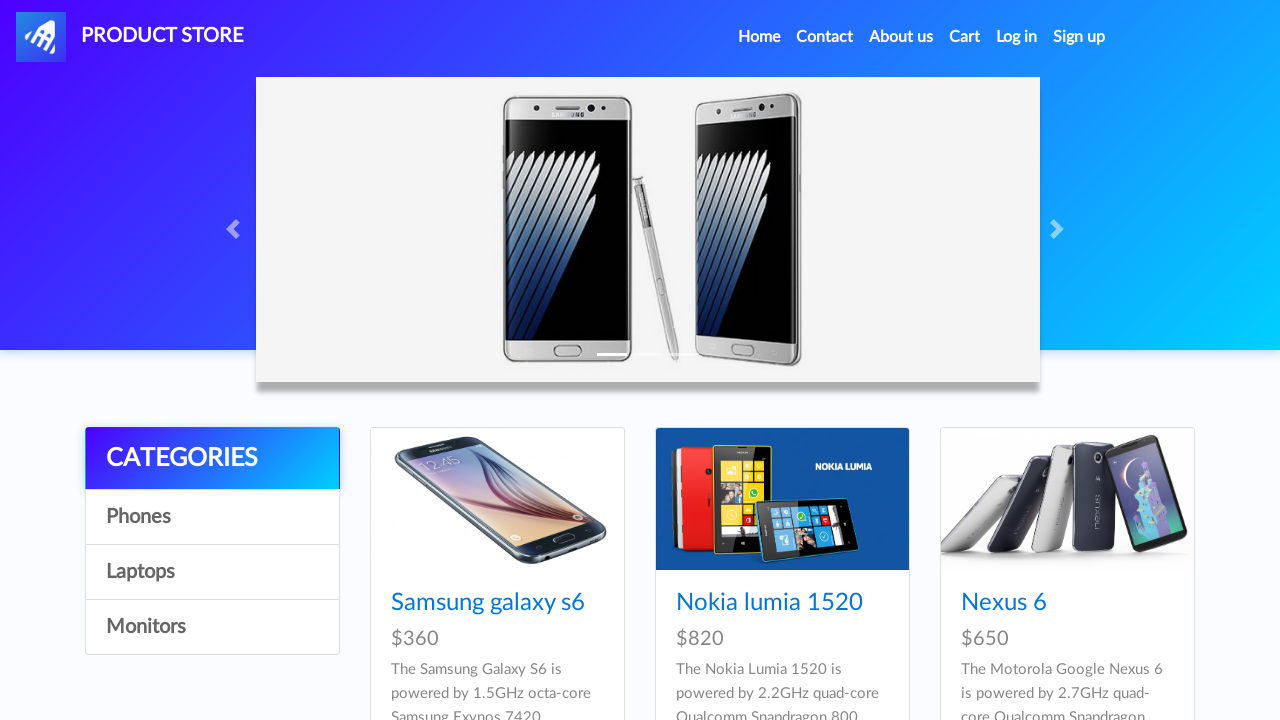

Clicked on Laptops category link at (212, 572) on a:has-text('Laptops')
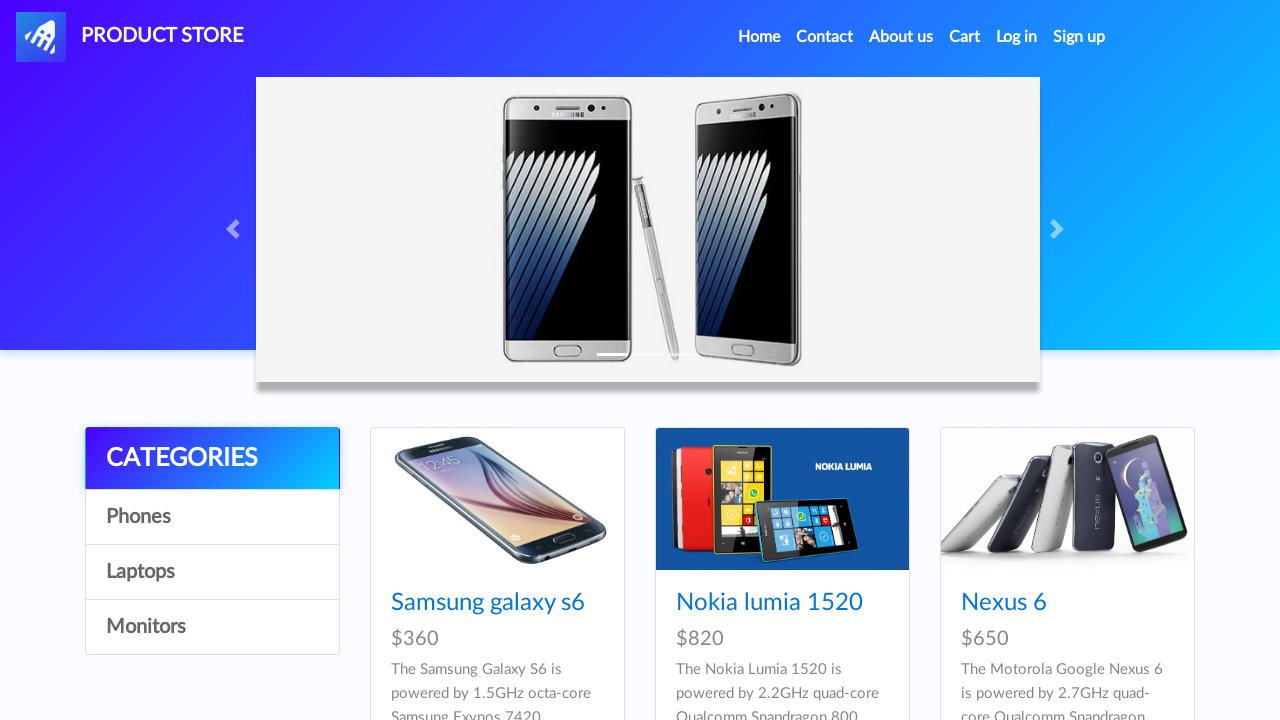

Waited for laptops products to load
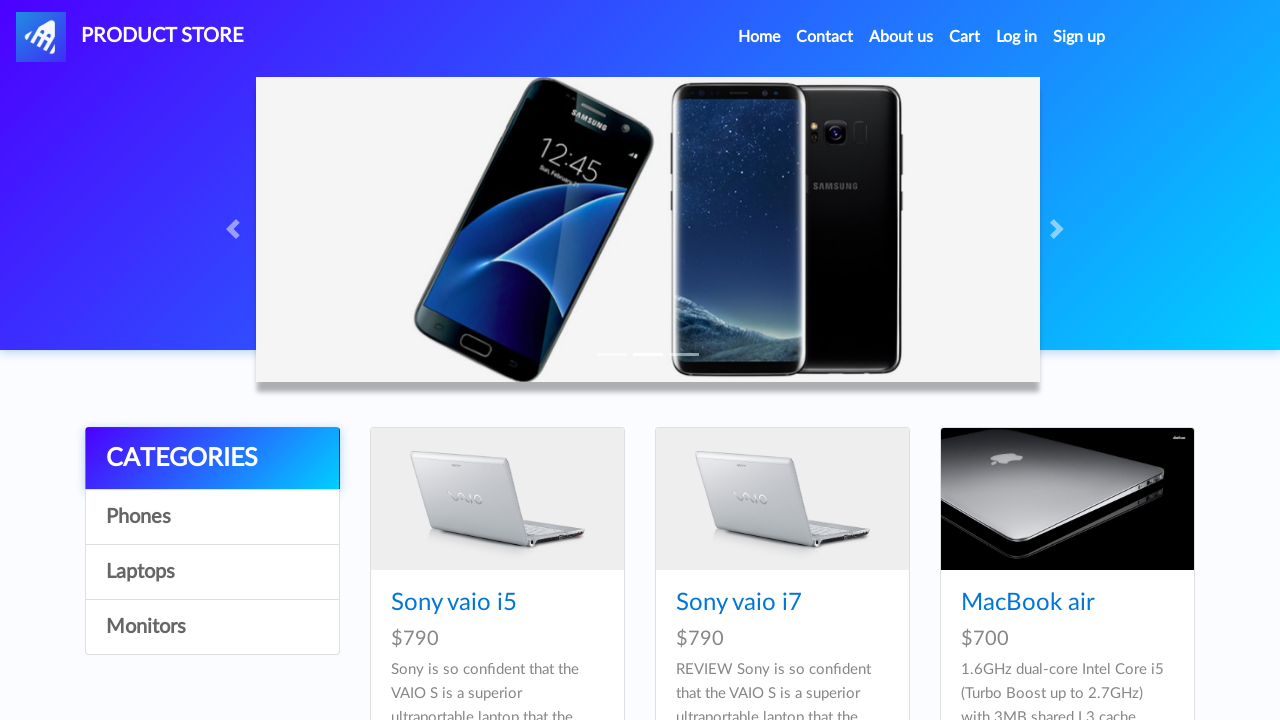

Clicked on Sony vaio i5 laptop product at (454, 603) on a:has-text('Sony vaio i5')
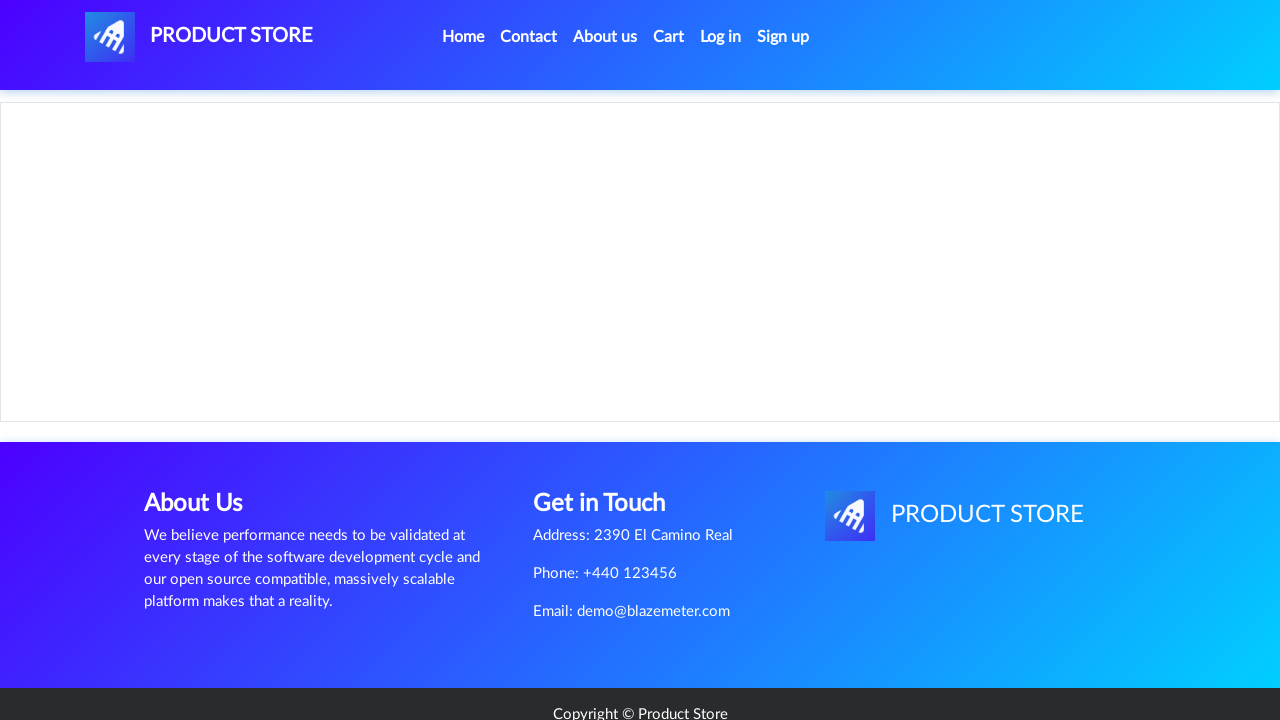

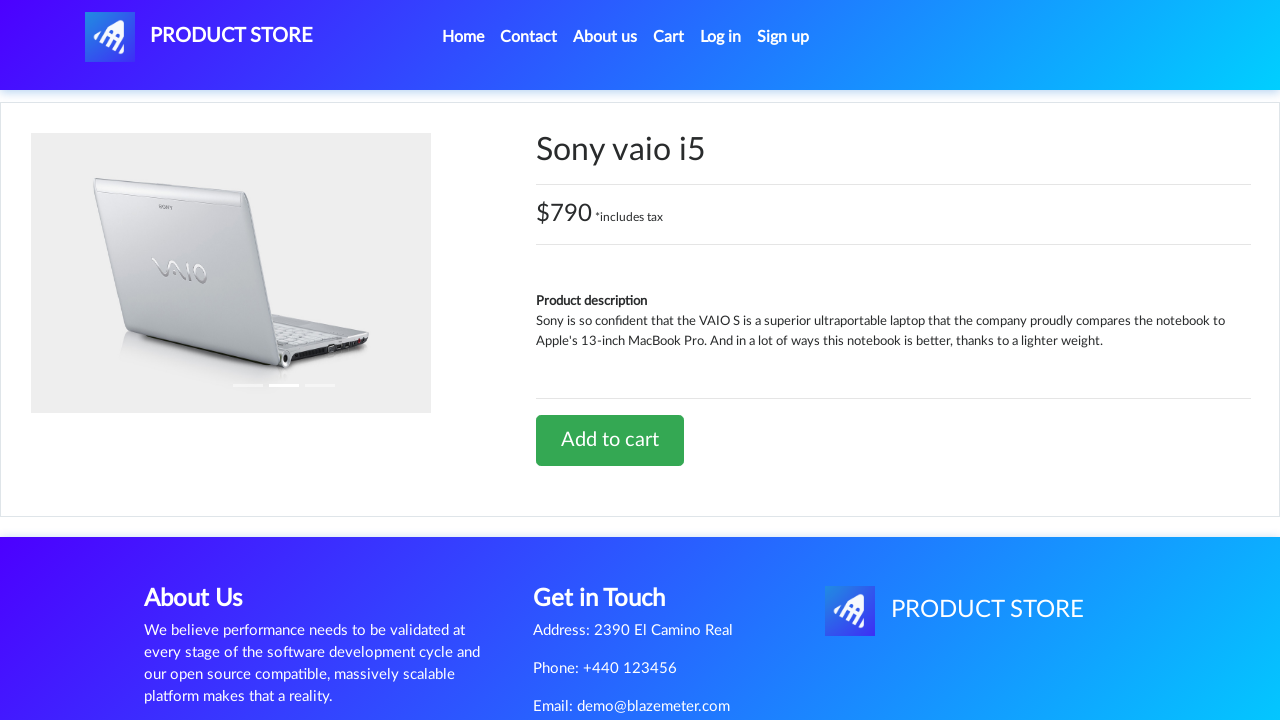